Tests auto-suggested dropdown functionality by typing a partial country name and selecting a specific option from the suggestions

Starting URL: https://rahulshettyacademy.com/dropdownsPractise/

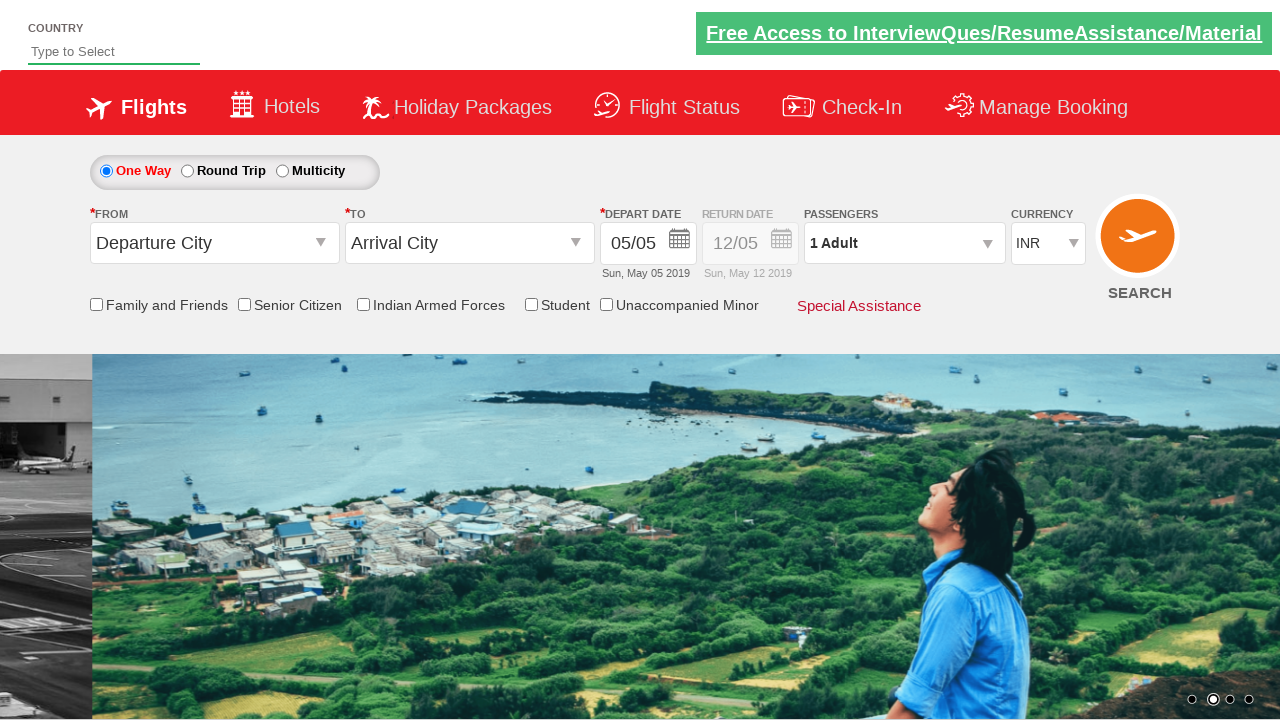

Typed 'bra' in country autocomplete input field on input.inputs.ui-autocomplete-input
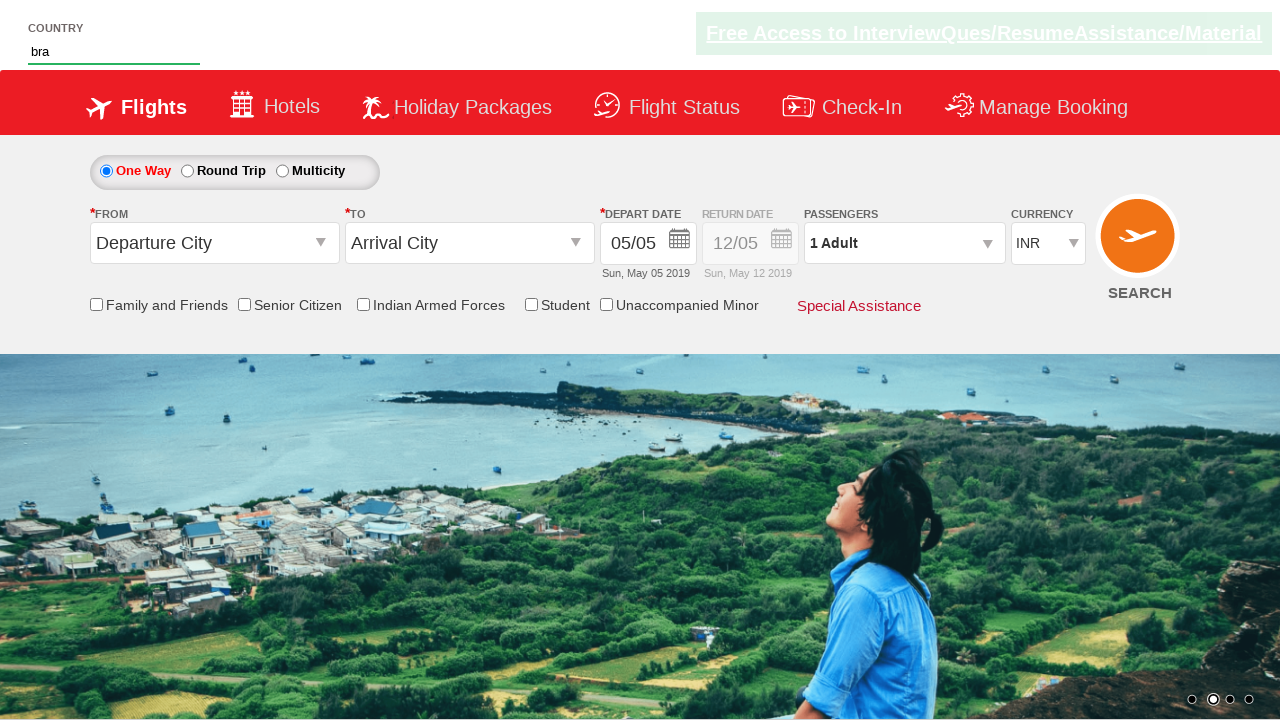

Autocomplete suggestions appeared
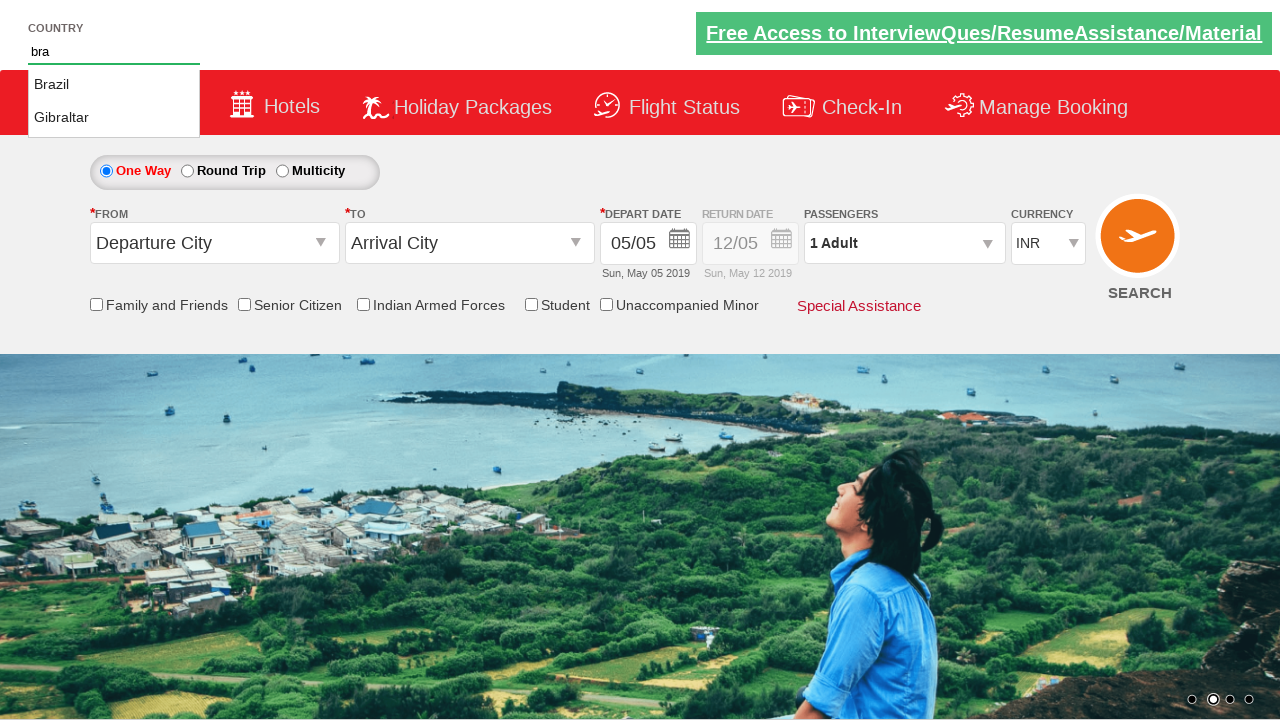

Selected 'Gibraltar' from the autocomplete dropdown at (114, 118) on li.ui-menu-item a:has-text('Gibraltar')
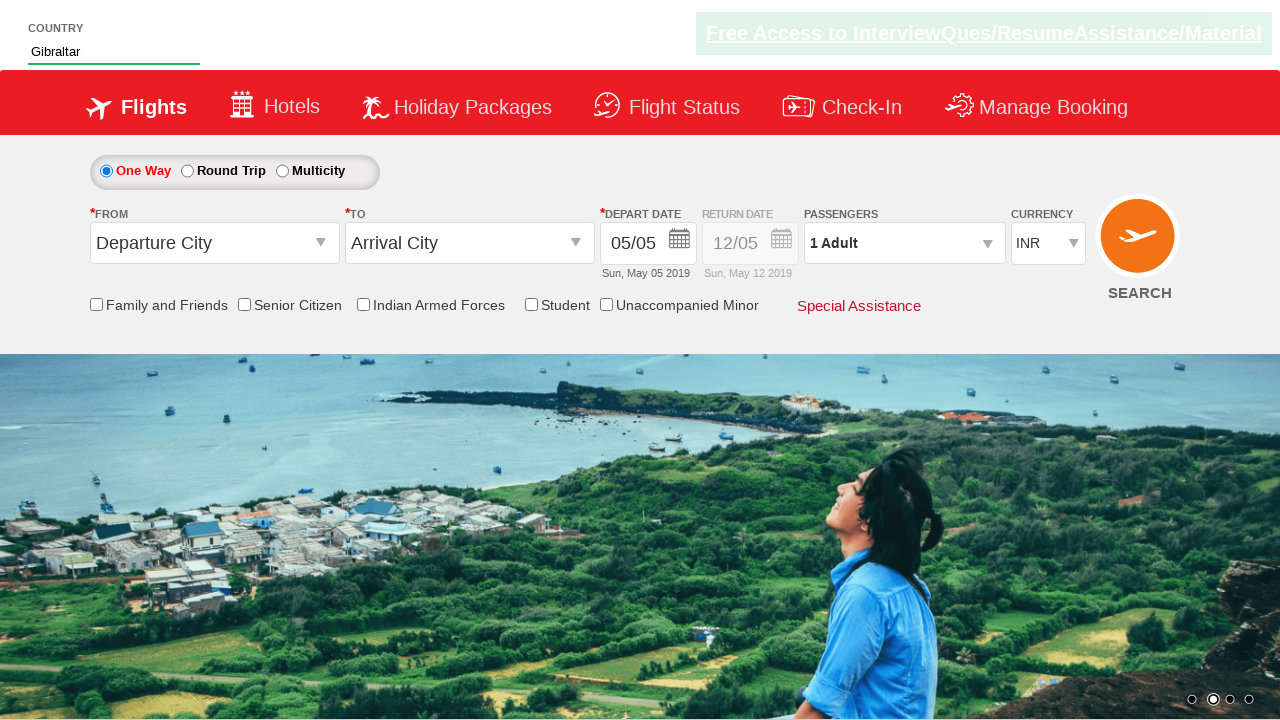

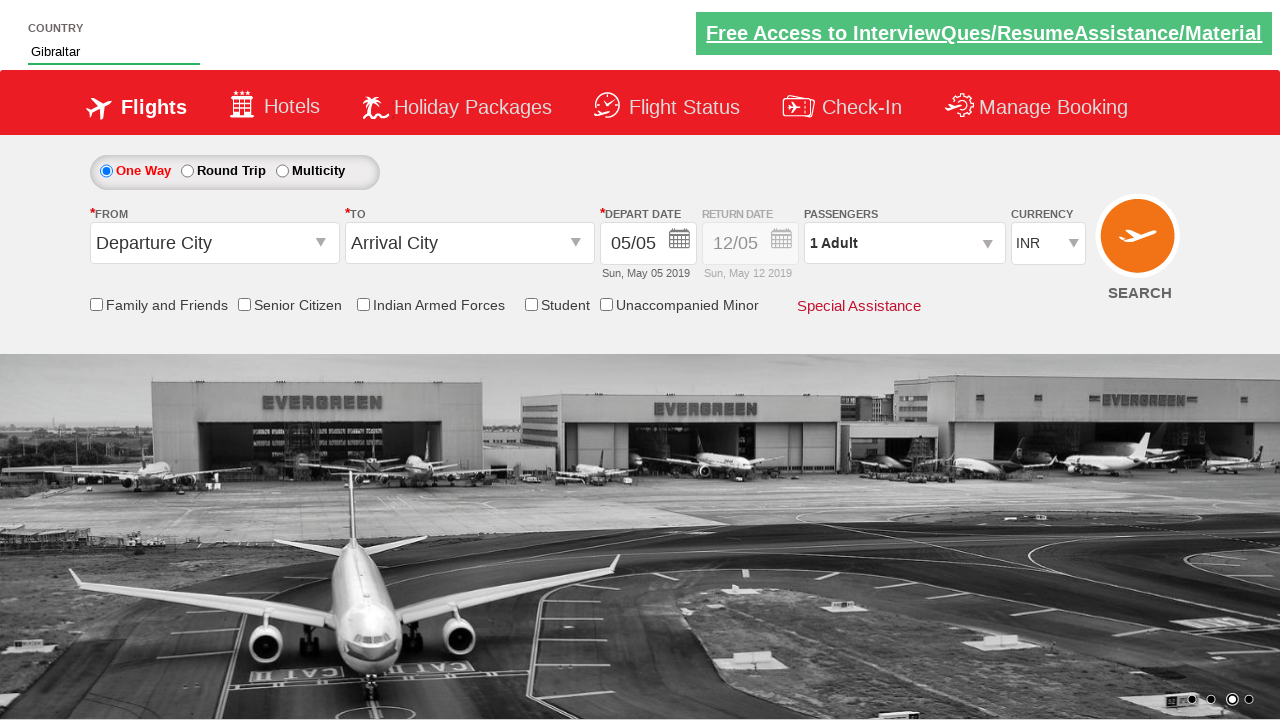